Tests that todo data persists after page reload

Starting URL: https://demo.playwright.dev/todomvc

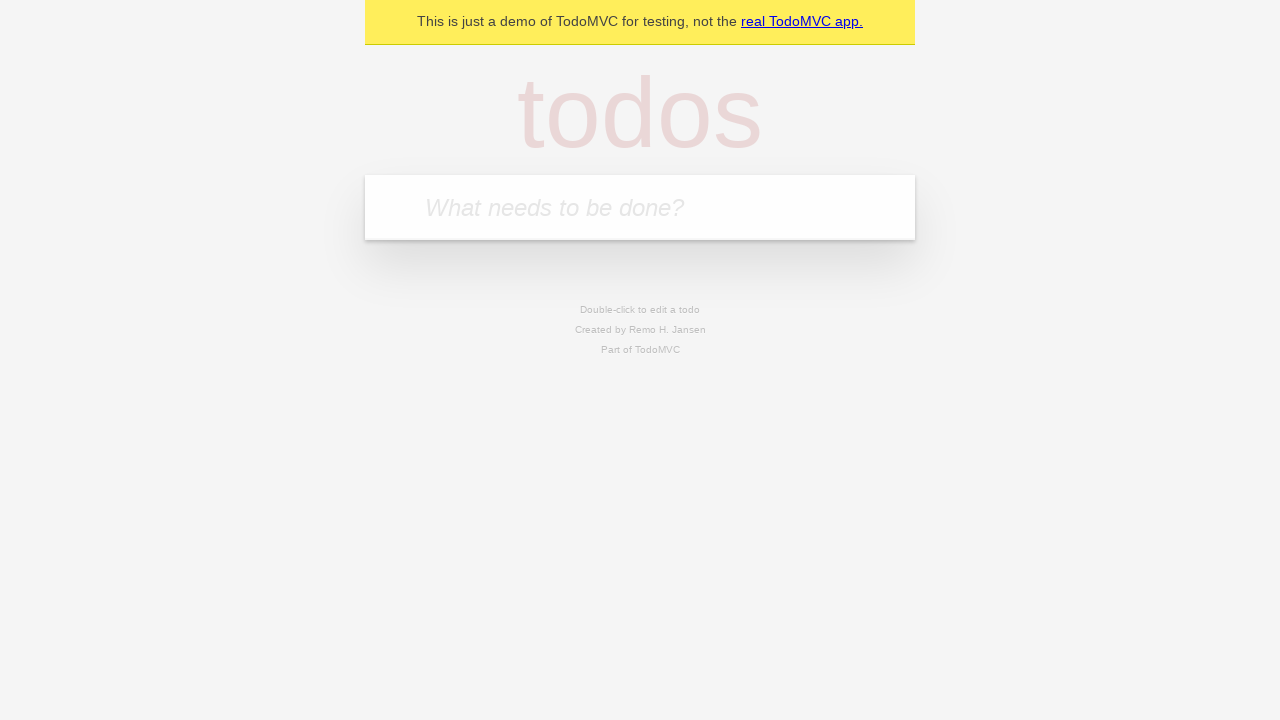

Filled todo input with 'buy some cheese' on internal:attr=[placeholder="What needs to be done?"i]
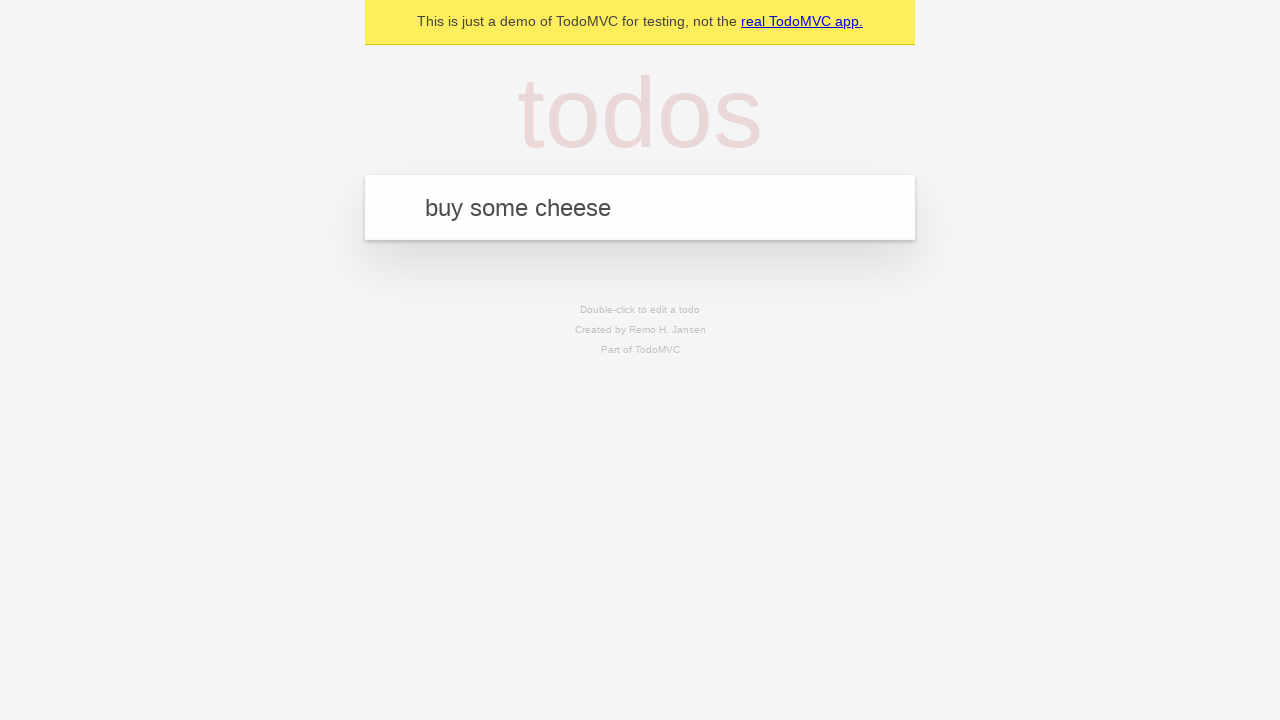

Pressed Enter to add first todo on internal:attr=[placeholder="What needs to be done?"i]
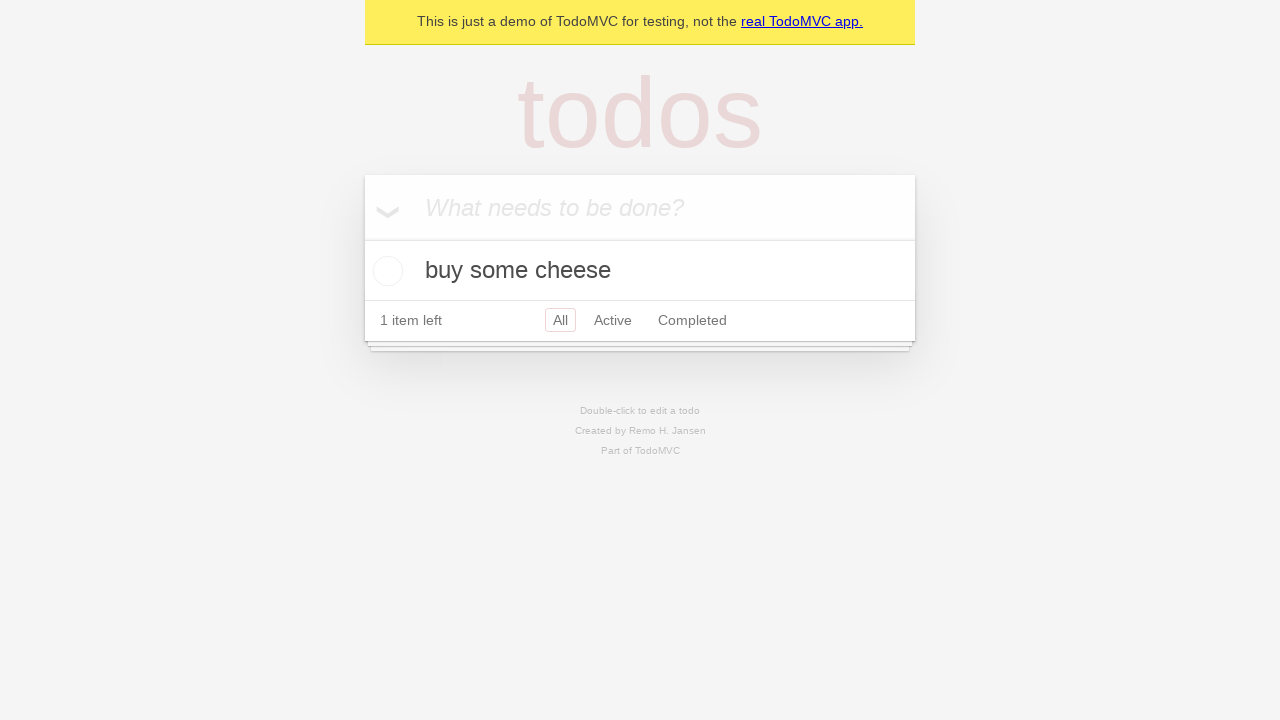

Filled todo input with 'feed the cat' on internal:attr=[placeholder="What needs to be done?"i]
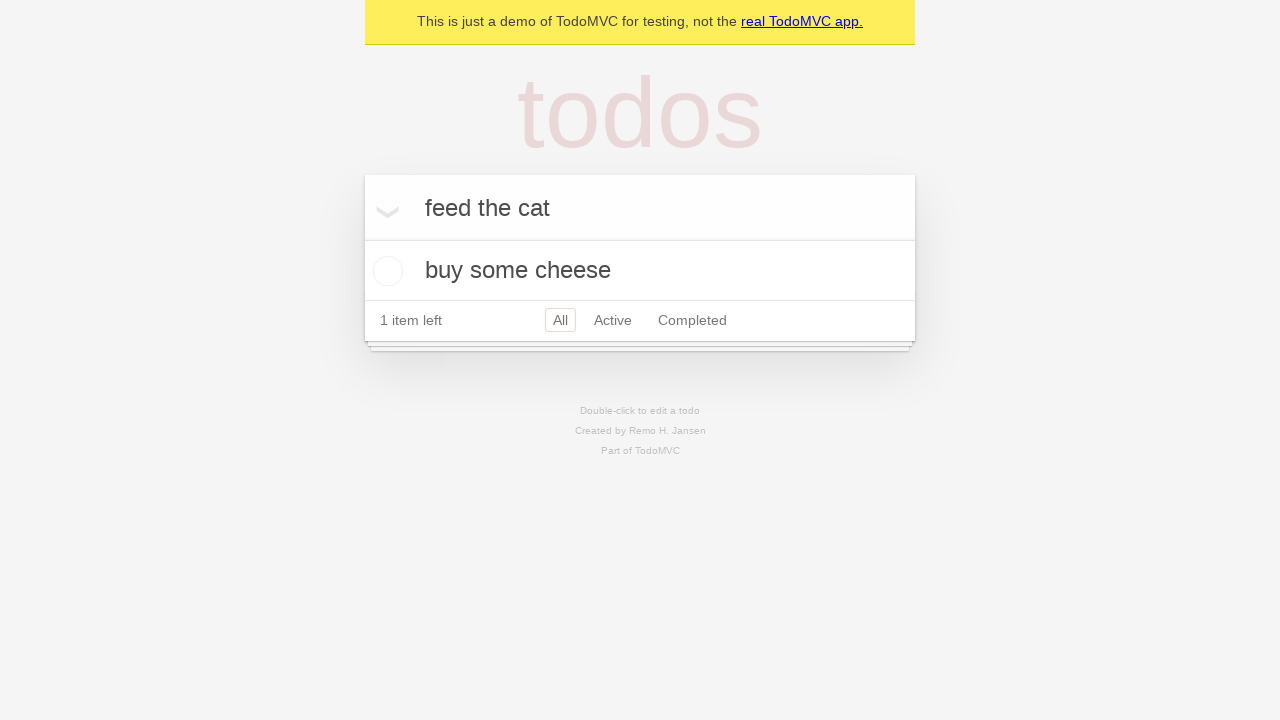

Pressed Enter to add second todo on internal:attr=[placeholder="What needs to be done?"i]
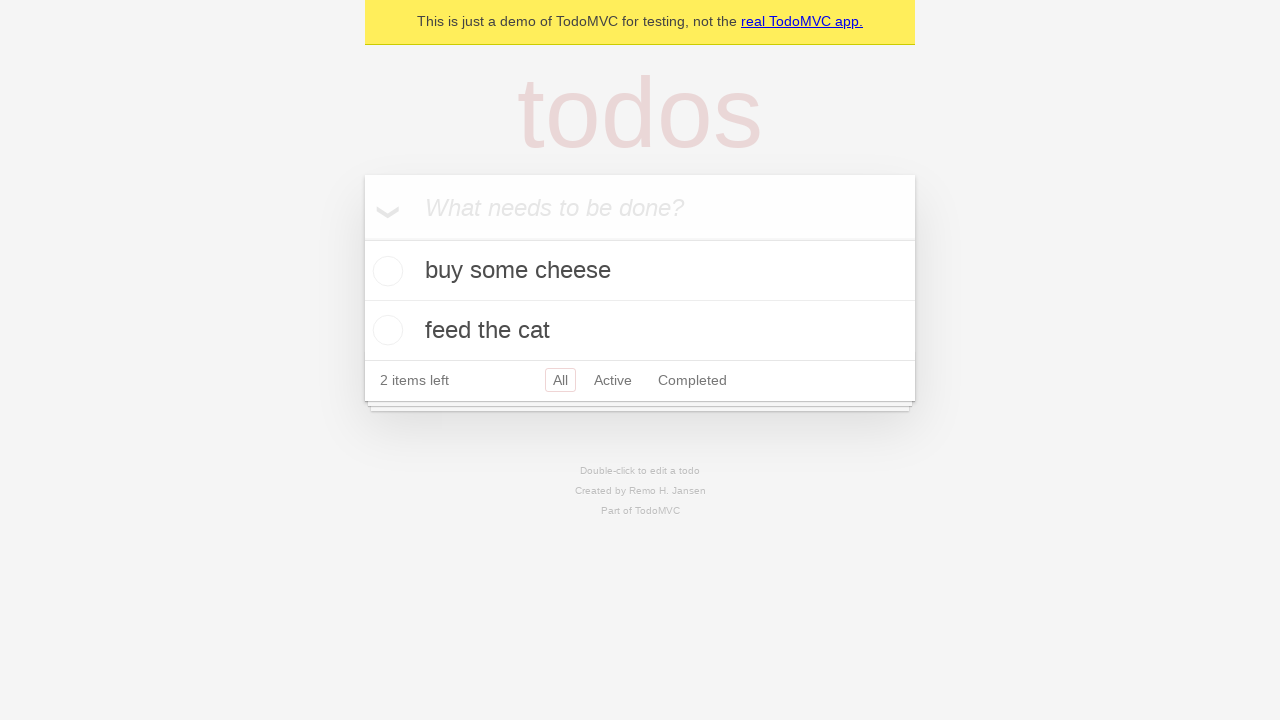

Checked first todo as completed at (385, 271) on internal:testid=[data-testid="todo-item"s] >> nth=0 >> internal:role=checkbox
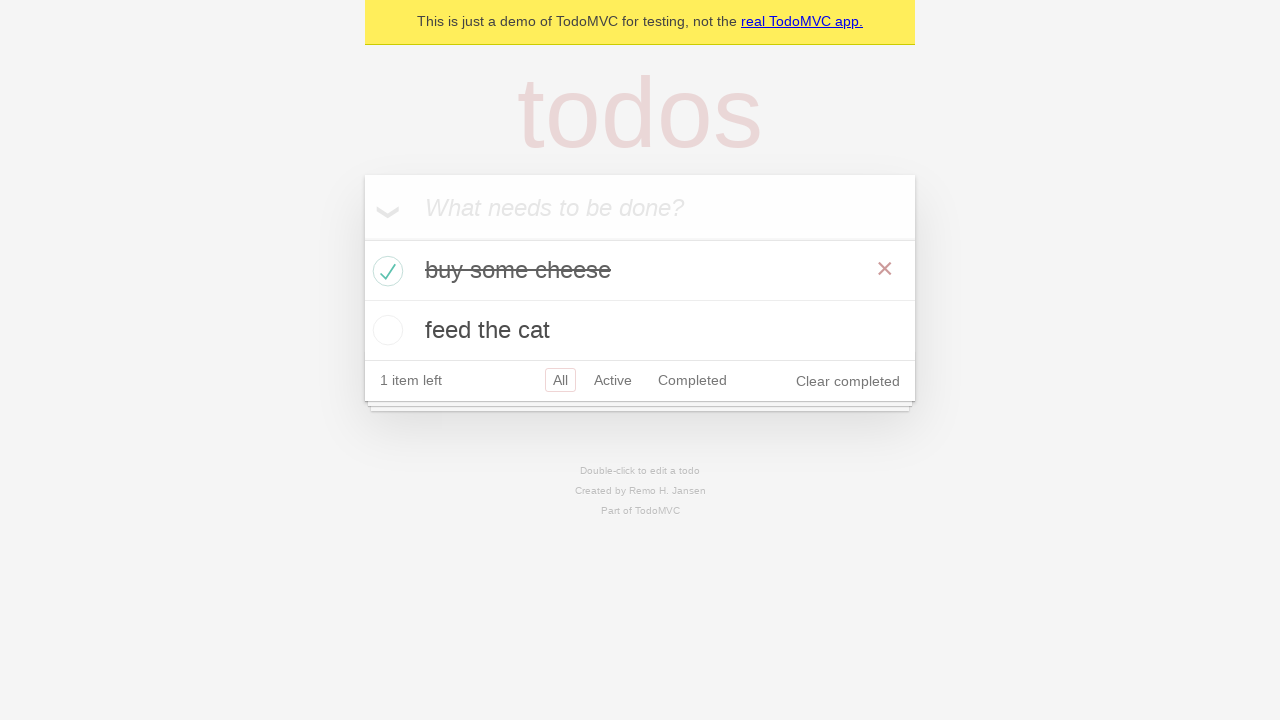

Reloaded page to test data persistence
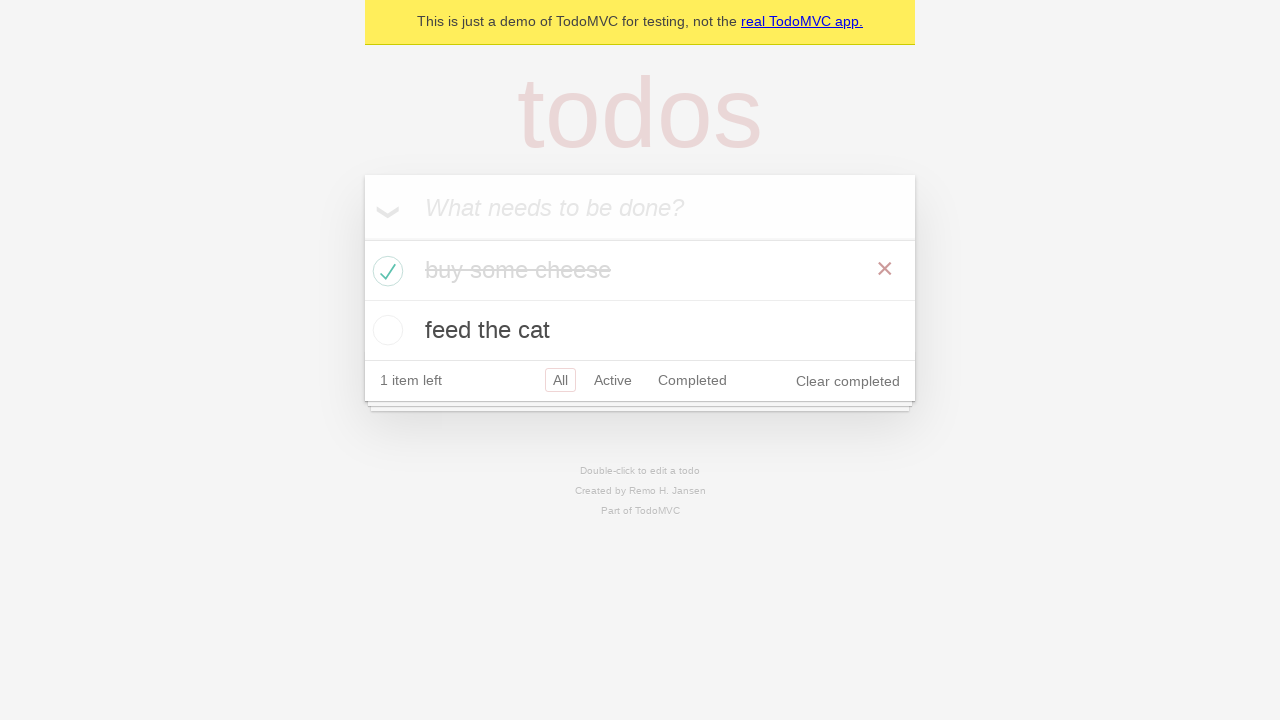

Verified todos were restored after page reload
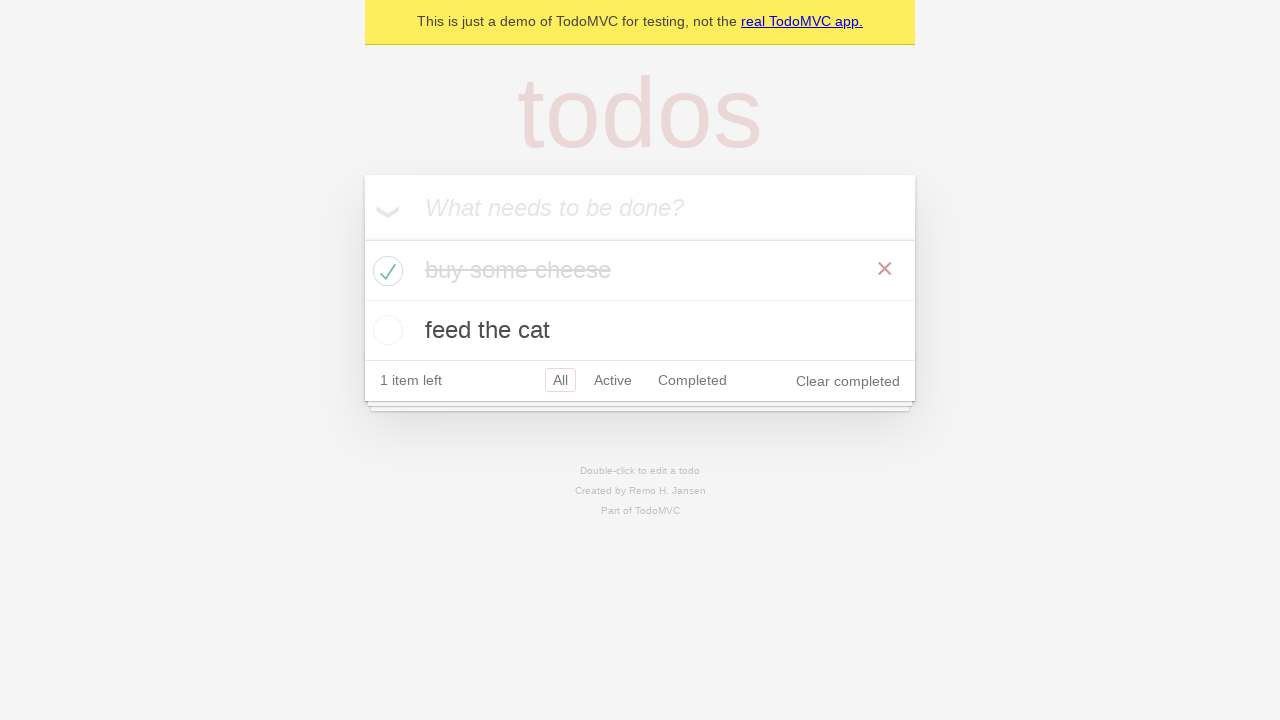

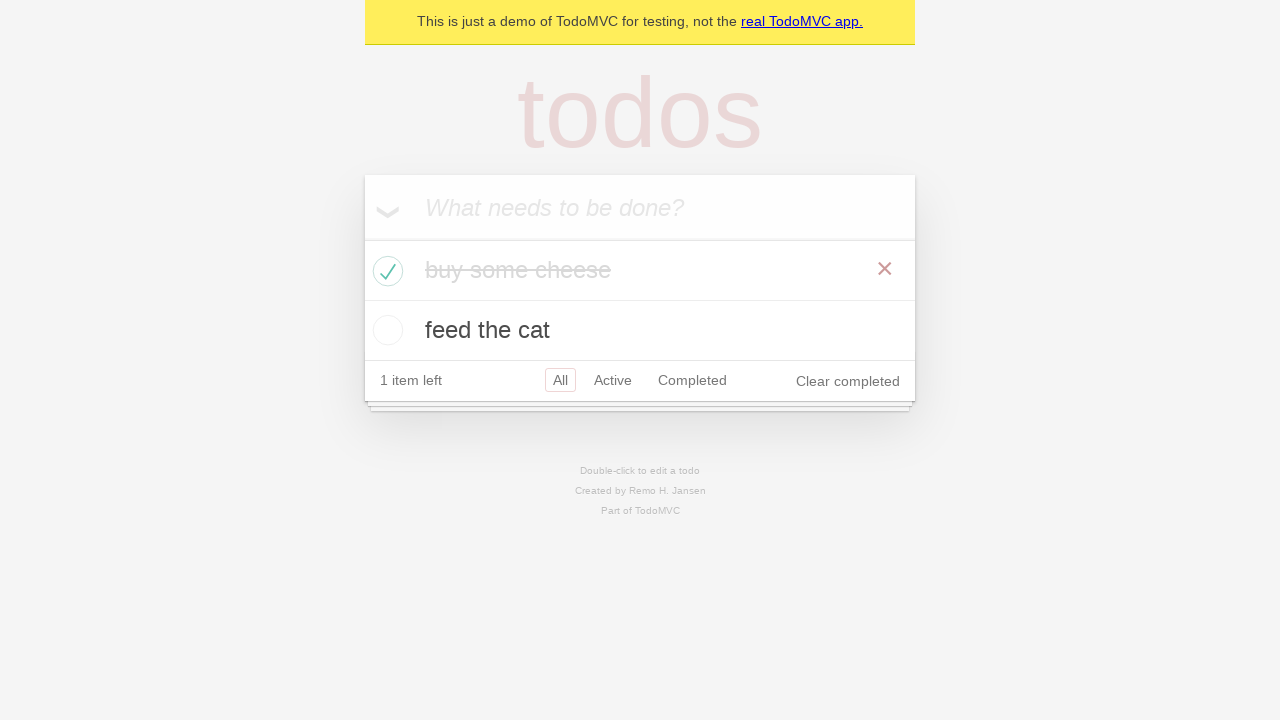